Tests a slow calculator application by setting a delay, performing an addition operation (7+8), and verifying the result appears after the delay

Starting URL: https://bonigarcia.dev/selenium-webdriver-java/slow-calculator.html

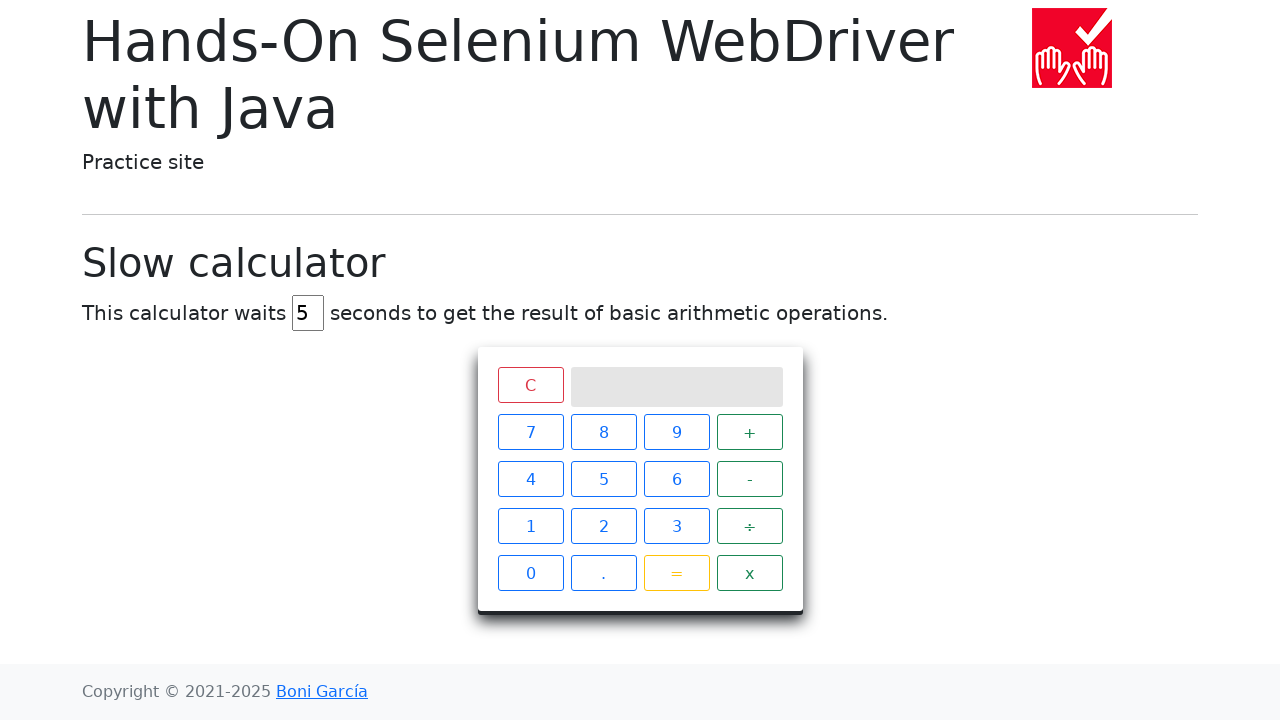

Navigated to slow calculator application
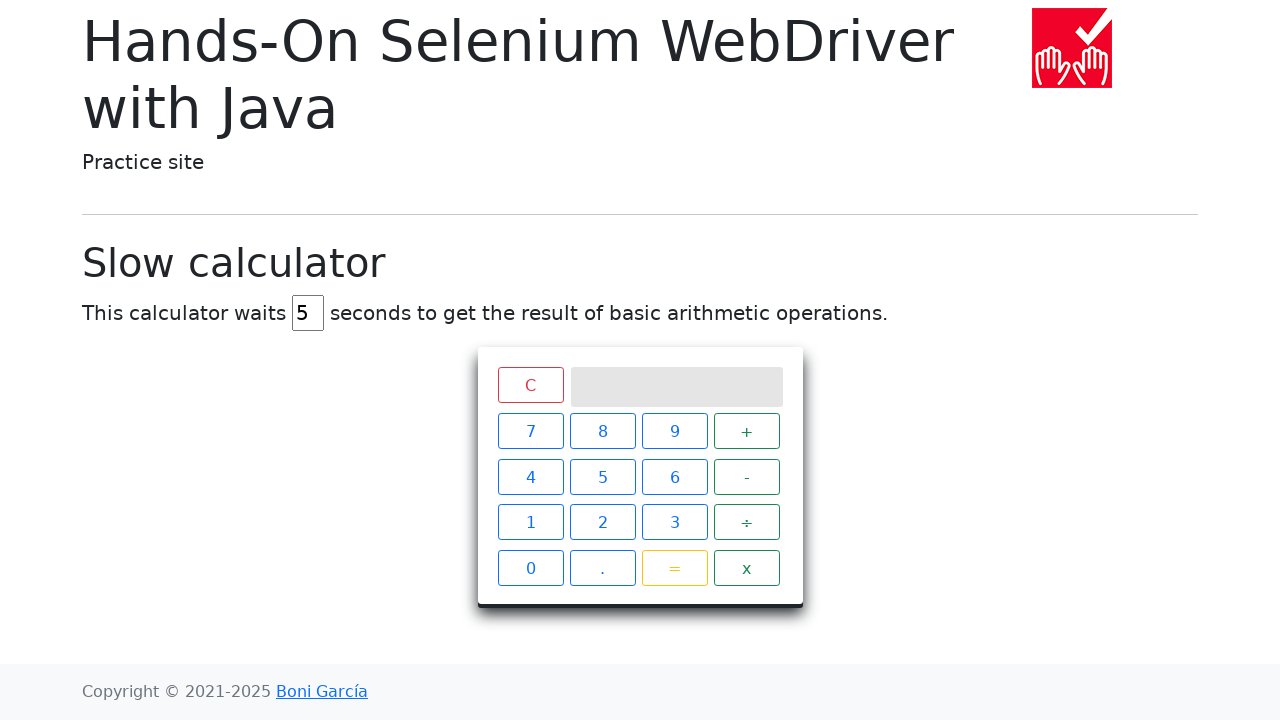

Set calculator delay to 45 seconds on #delay
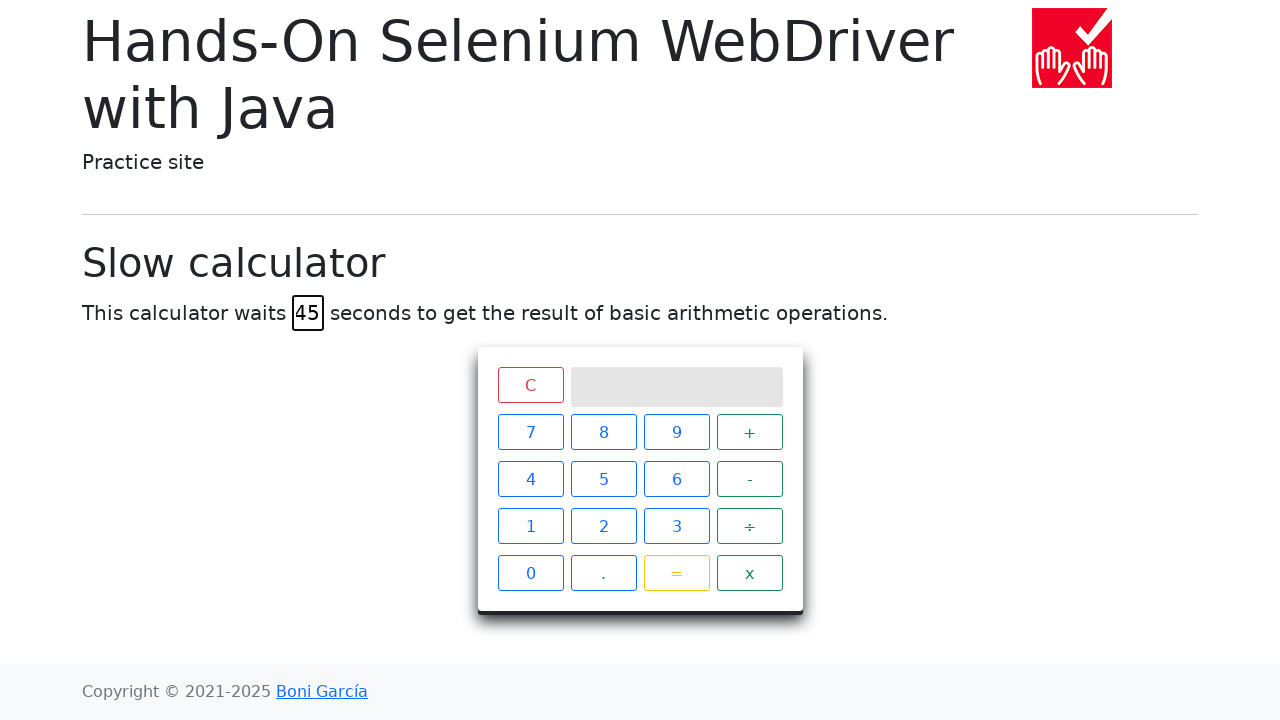

Clicked button 7 at (530, 432) on xpath=//span[text()='7']
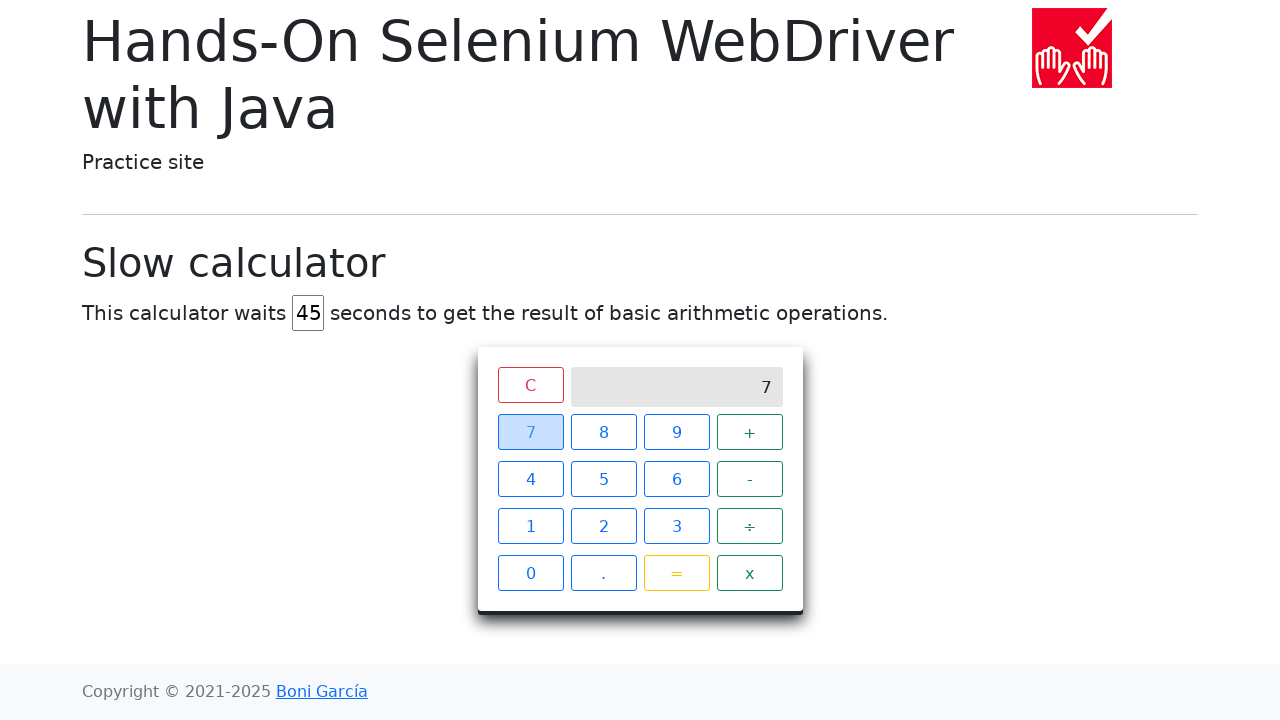

Clicked plus button at (750, 432) on xpath=//span[text()='+']
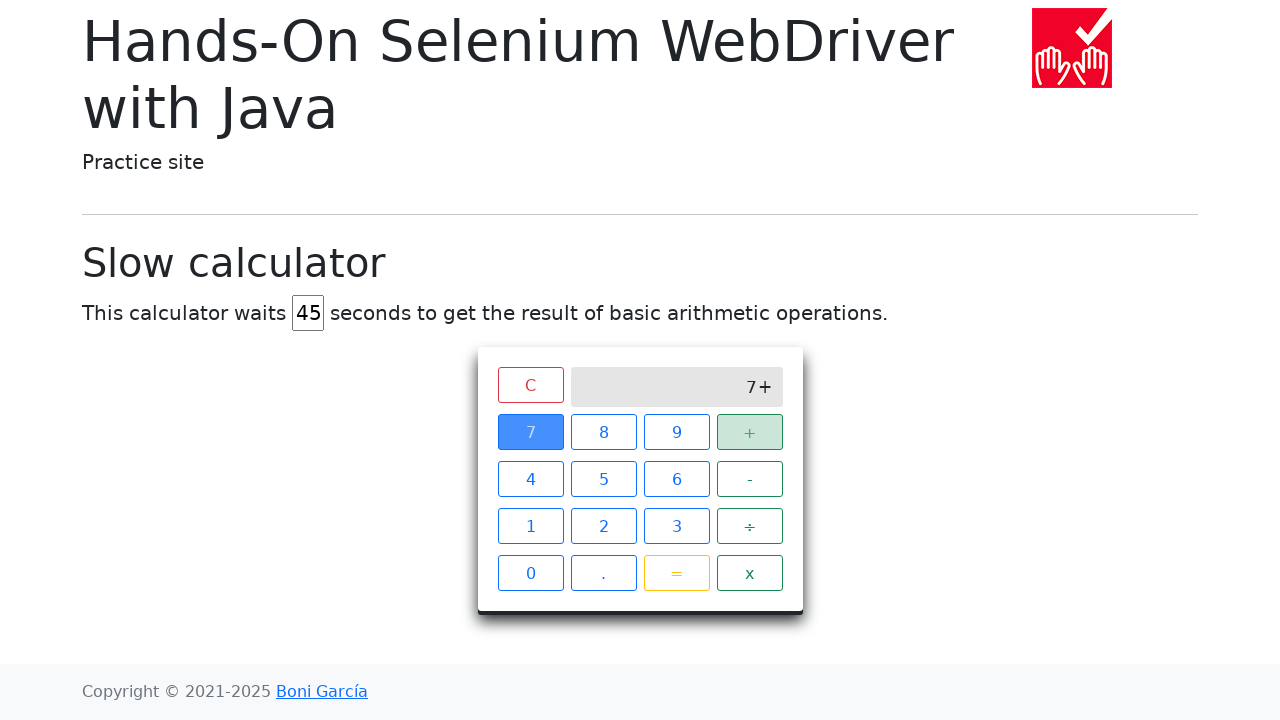

Clicked button 8 at (604, 432) on xpath=//span[text()='8']
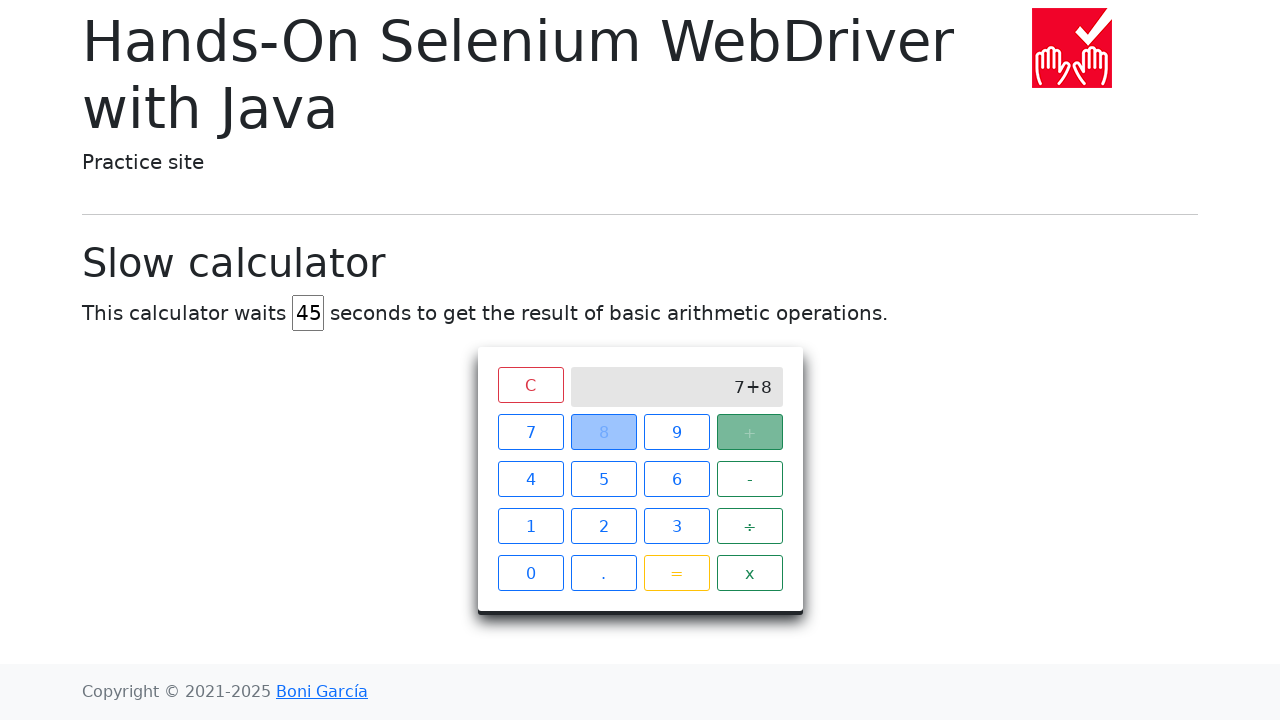

Clicked equals button to execute addition operation at (676, 573) on xpath=//span[text()='=']
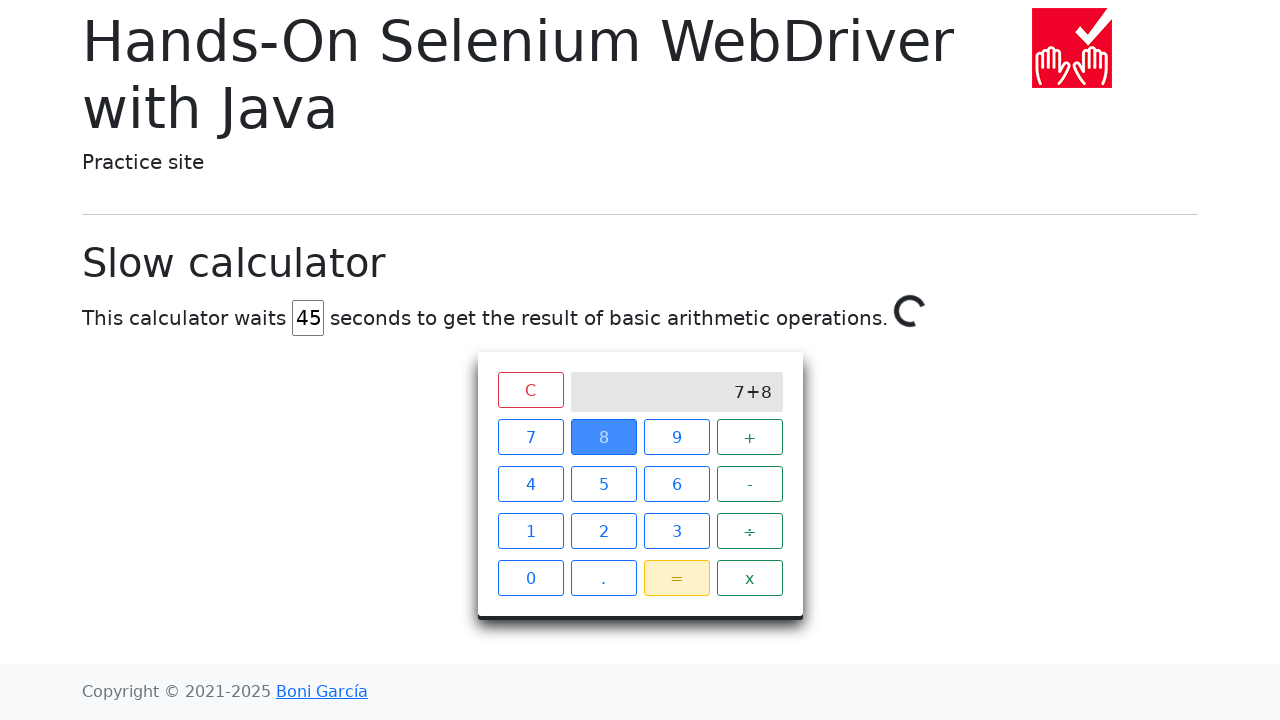

Result '15' appeared on calculator screen after 45-second delay
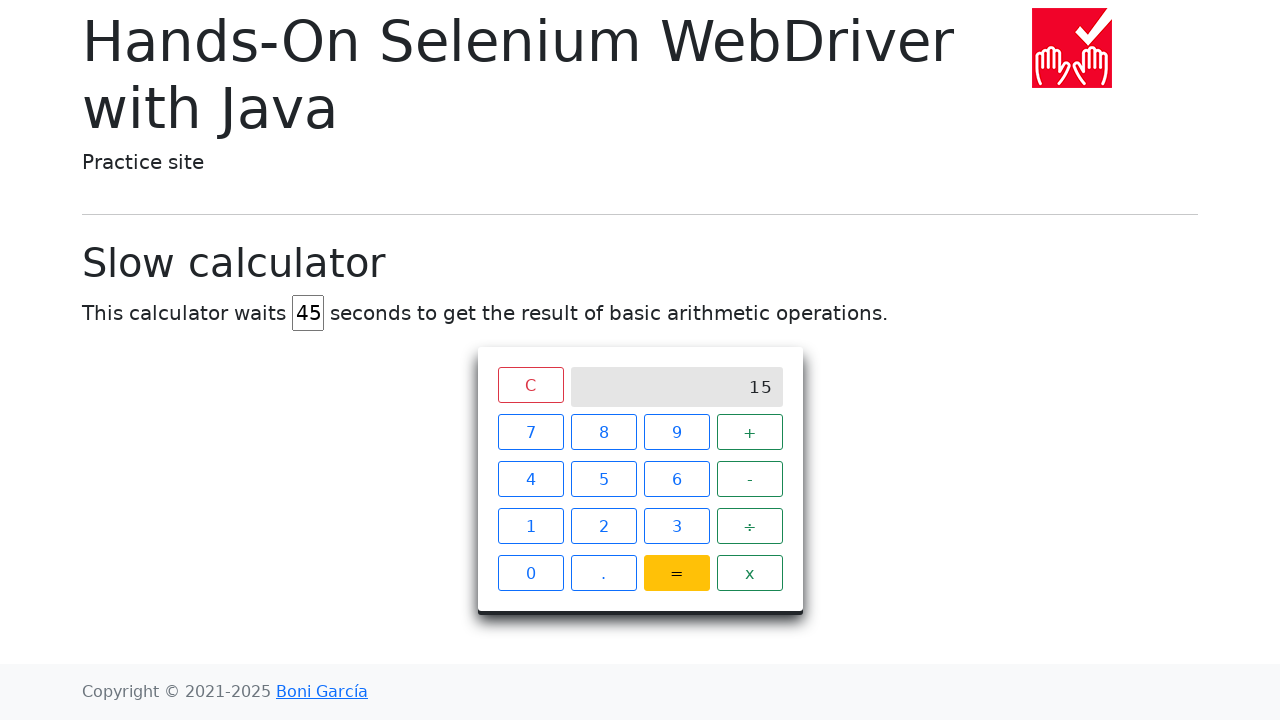

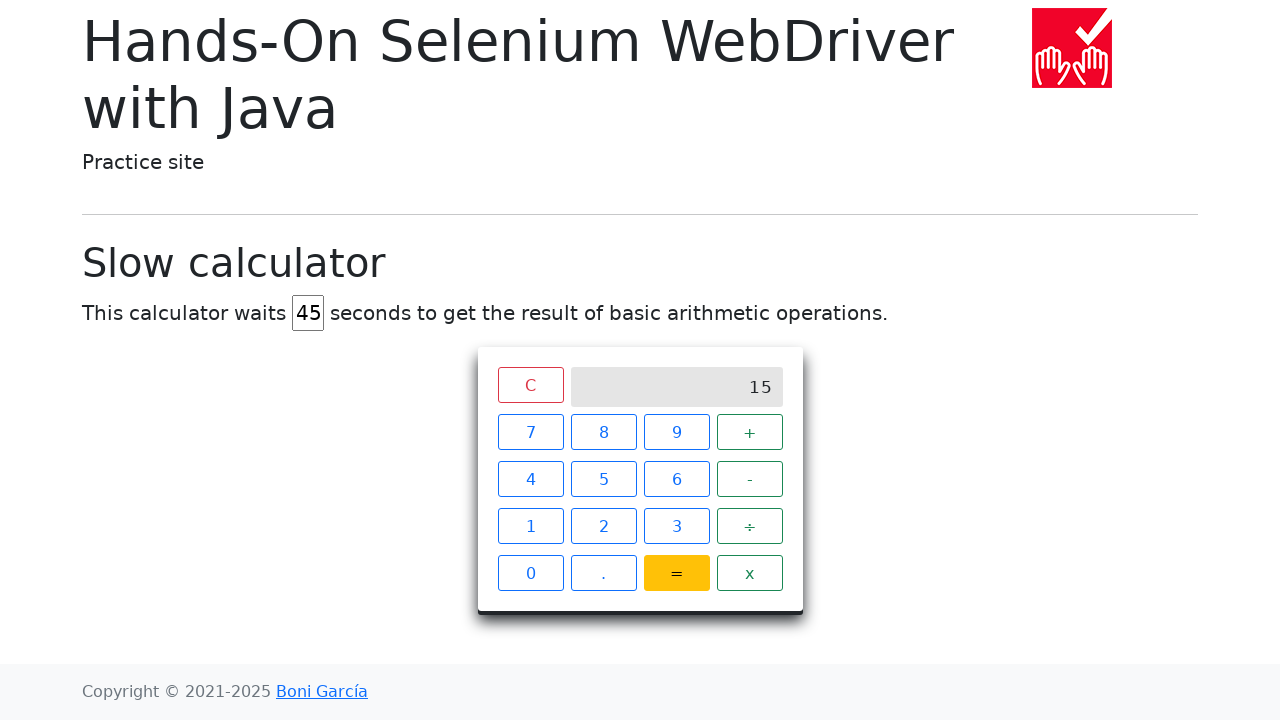